Tests basic calculator multiplication: 1 * 1 = 1

Starting URL: https://testsheepnz.github.io/BasicCalculator.html

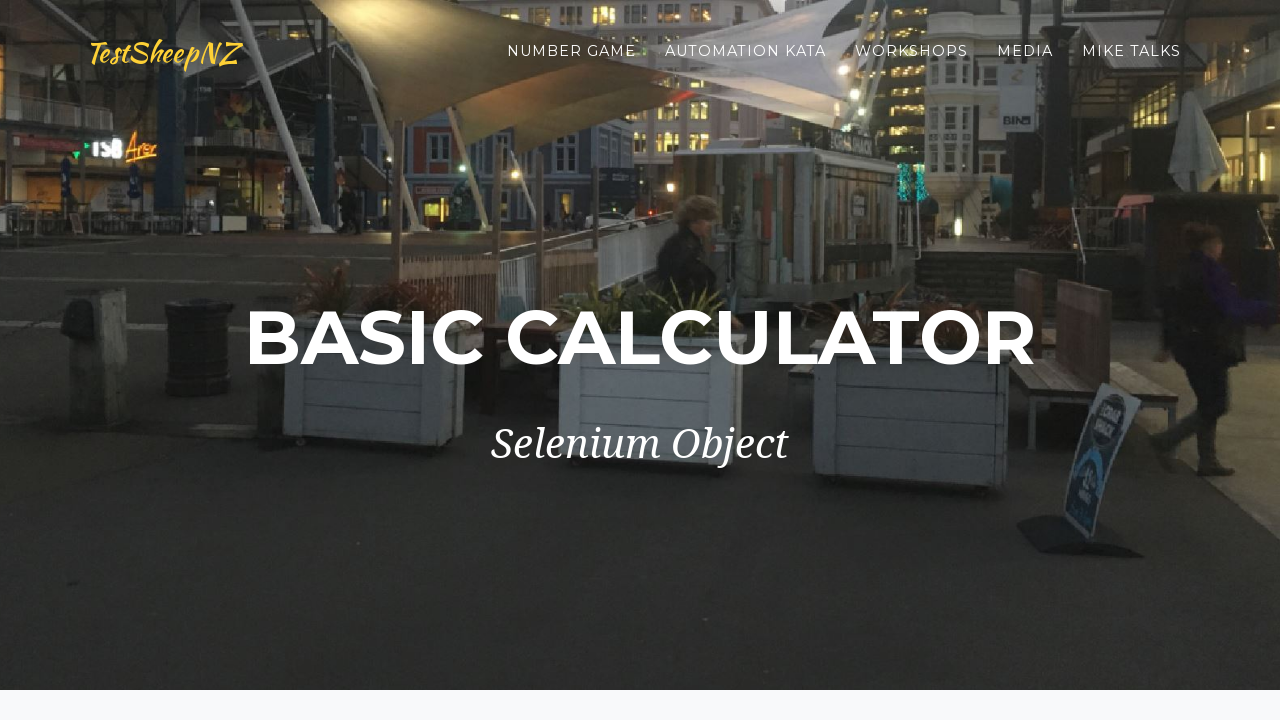

Filled first number field with '1' on #number1Field
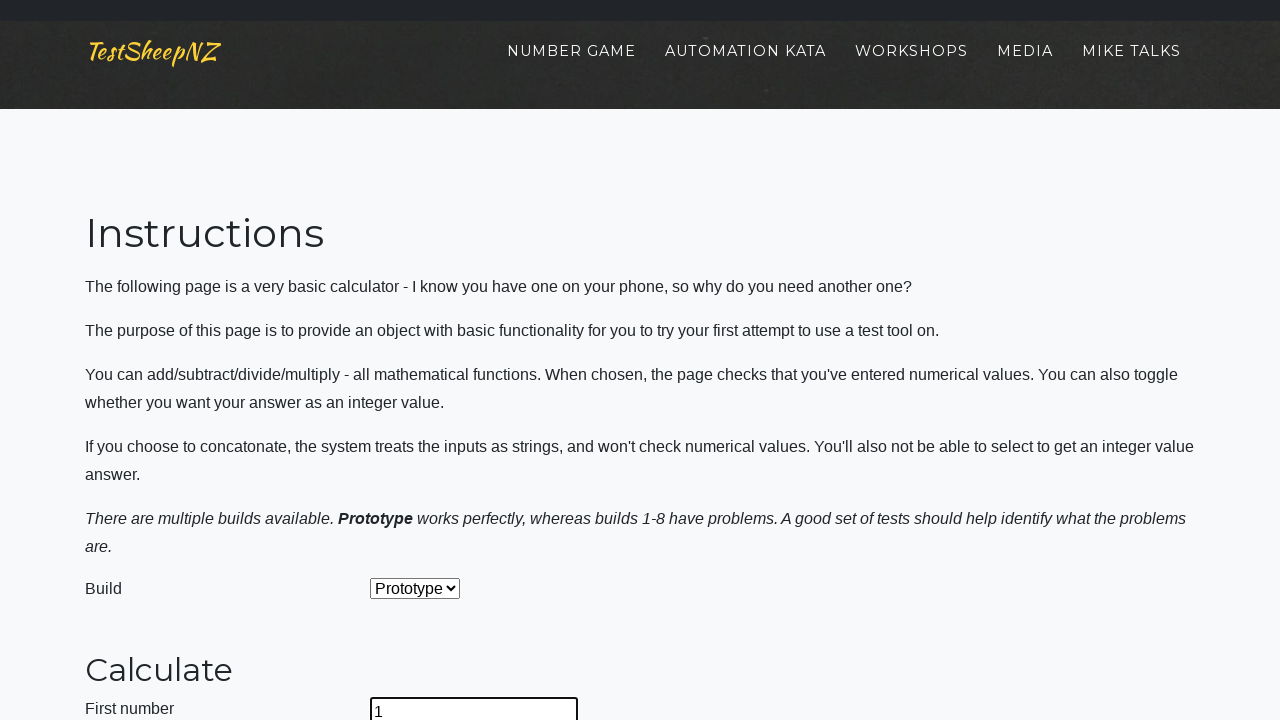

Filled second number field with '1' on #number2Field
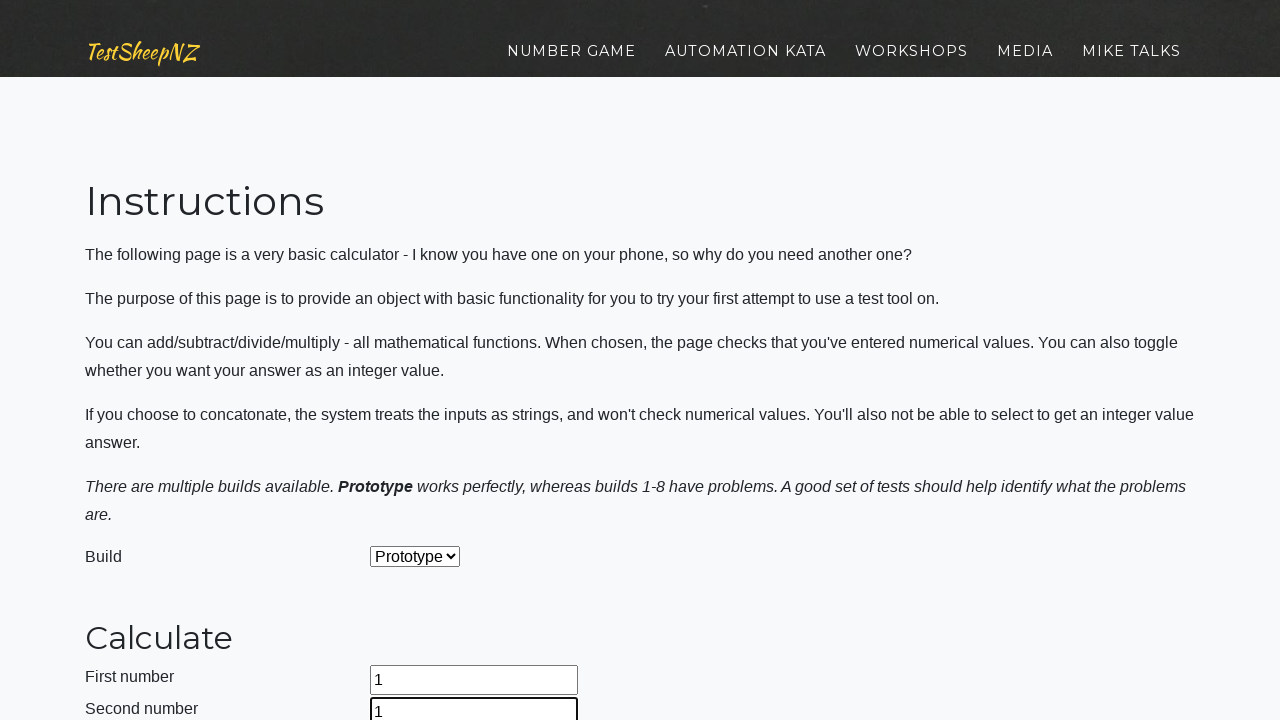

Clicked operation dropdown at (426, 360) on #selectOperationDropdown
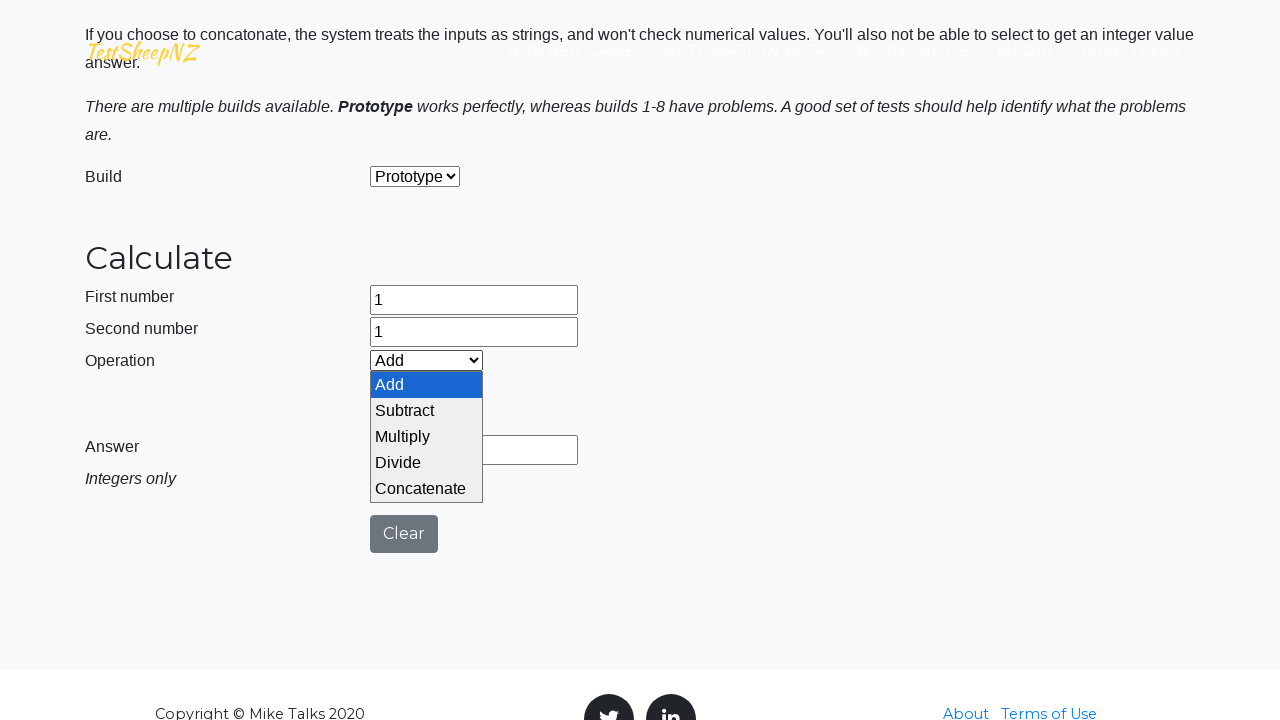

Selected 'Multiply' operation from dropdown on #selectOperationDropdown
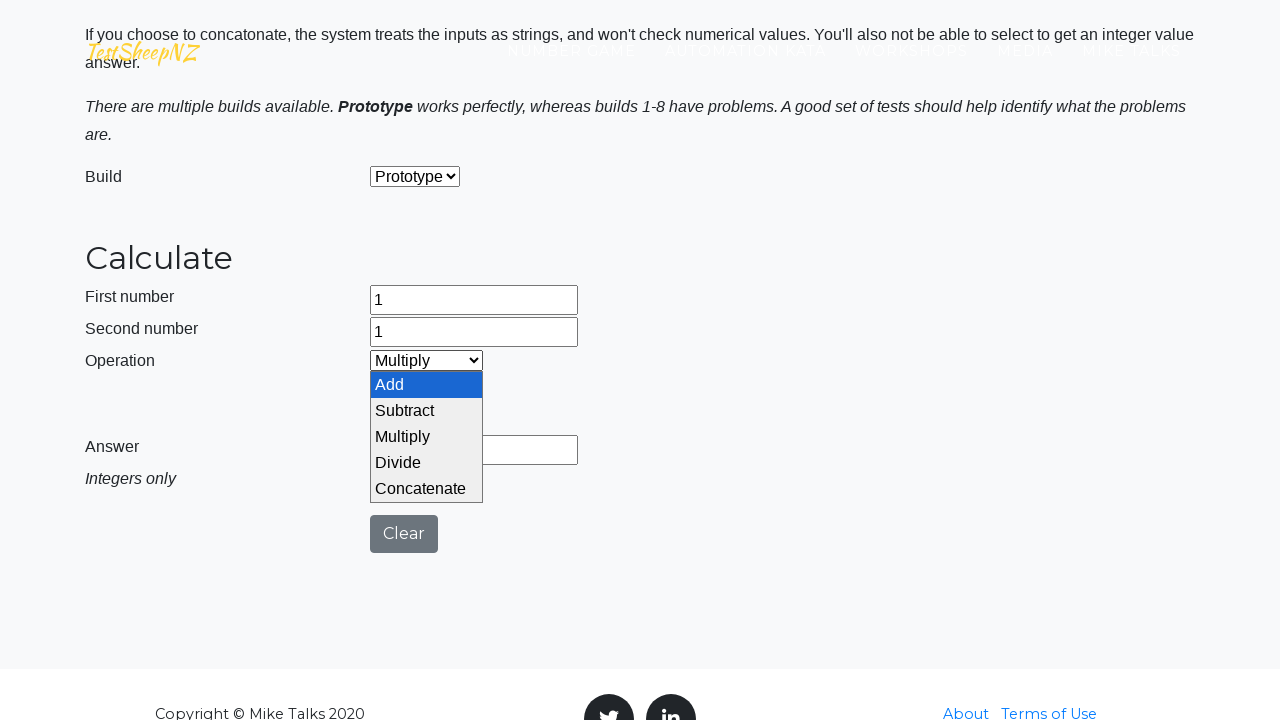

Clicked calculate button at (422, 400) on #calculateButton
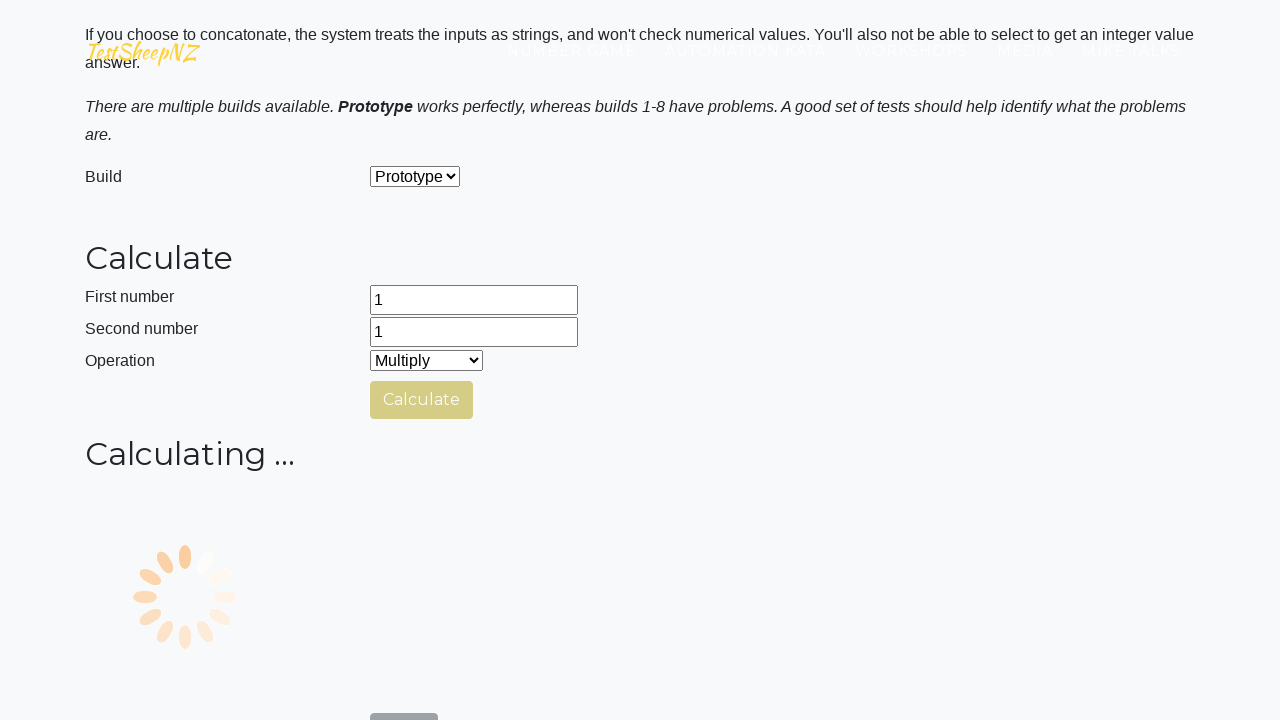

Result field appeared - calculation complete (1 * 1 = 1)
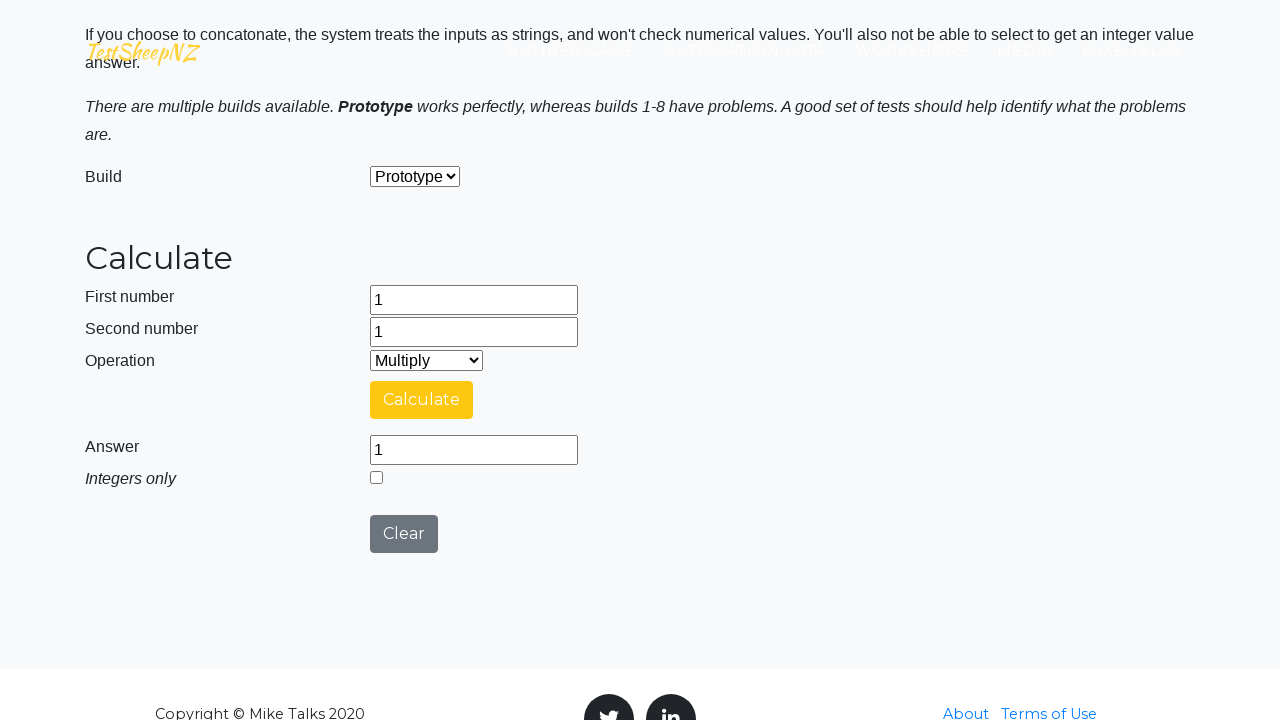

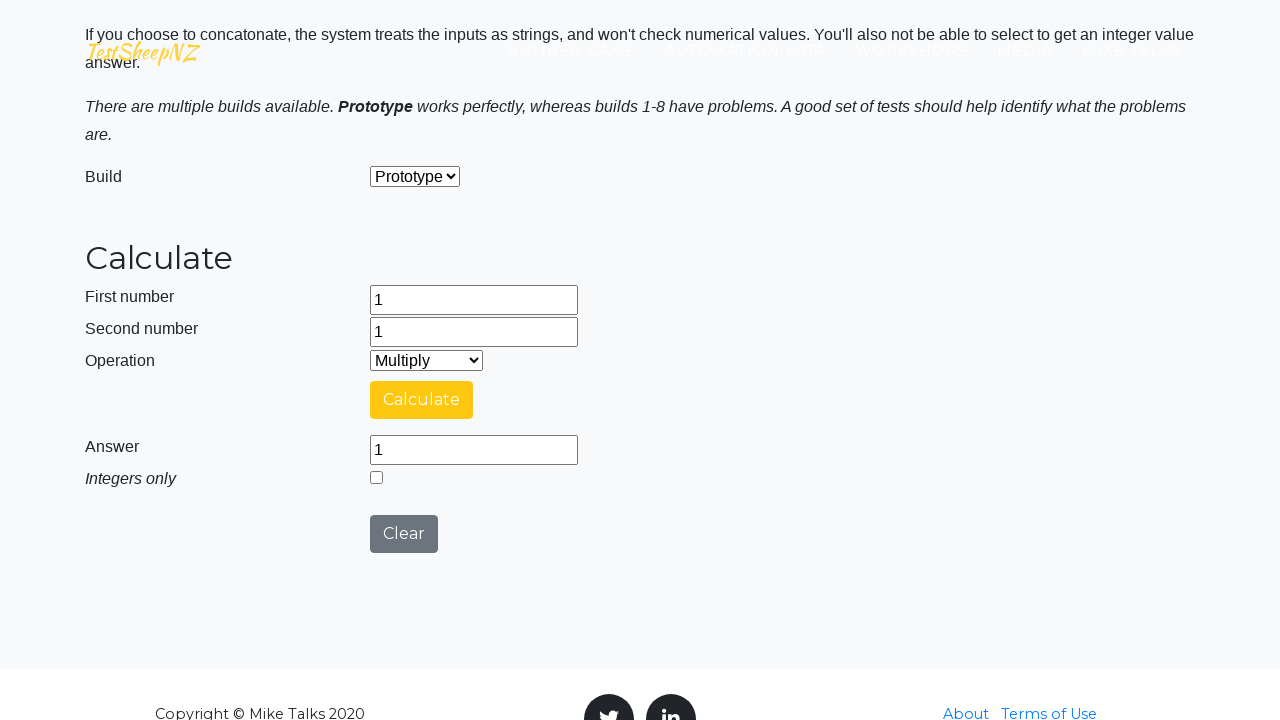